Navigates to the Drag and Drop page and tests dragging element A to element B position

Starting URL: https://the-internet.herokuapp.com

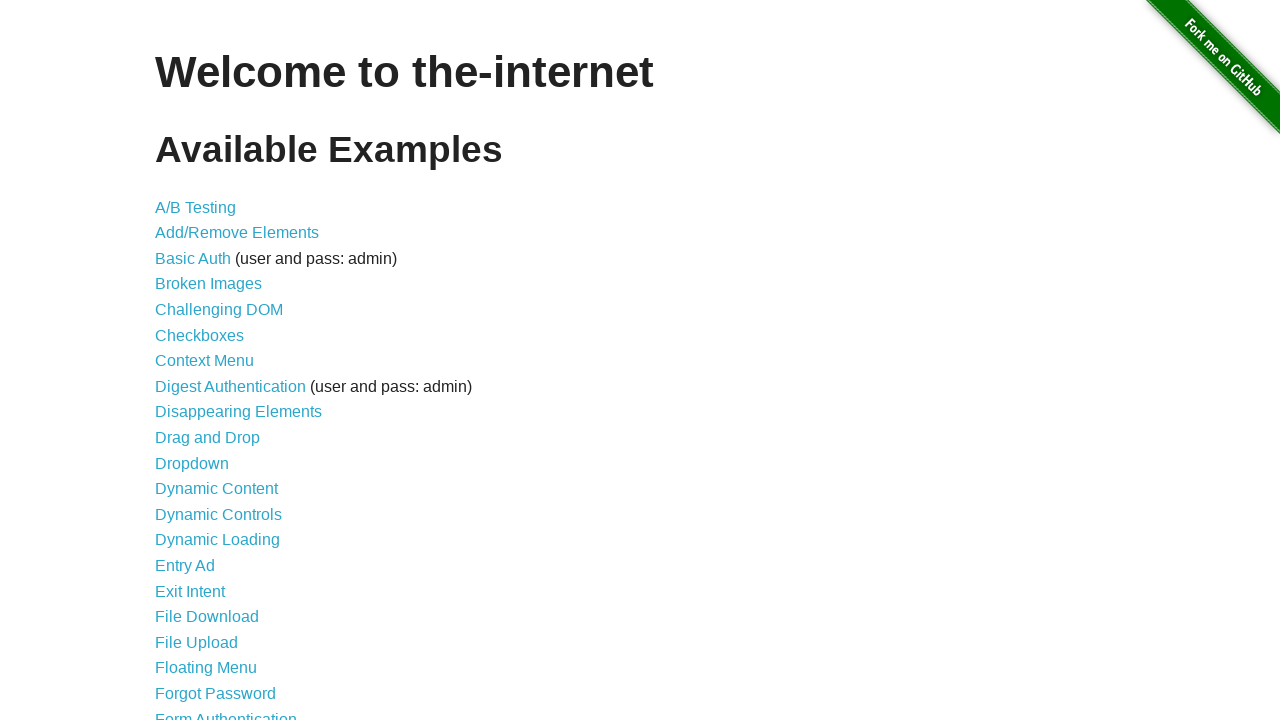

Clicked on Drag and Drop link at (208, 438) on text=Drag and Drop
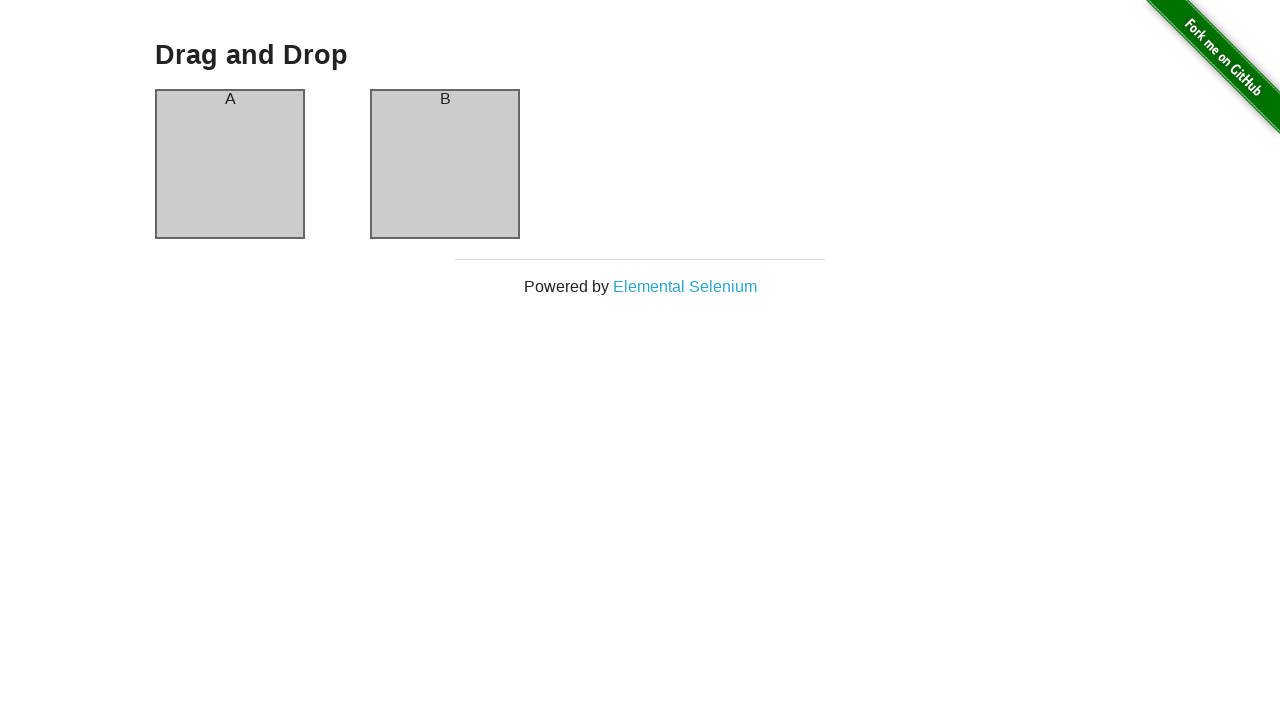

Drag and Drop page loaded
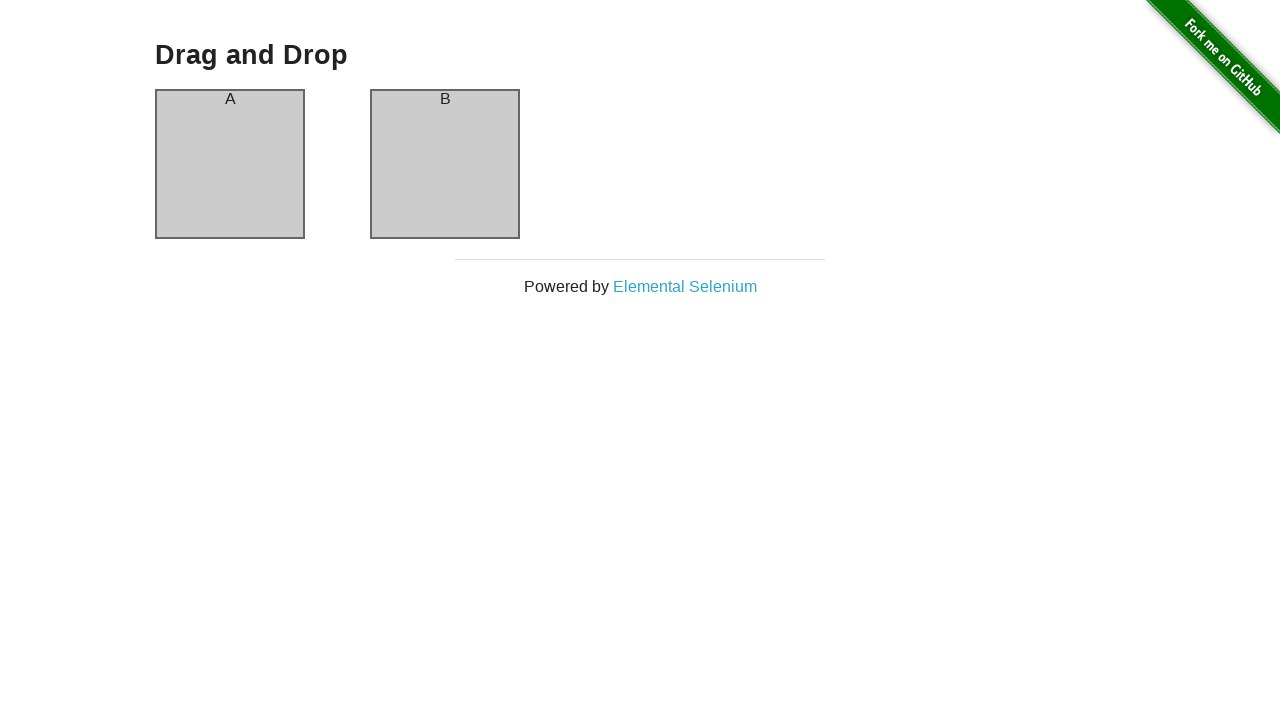

Verified page title is 'Drag and Drop'
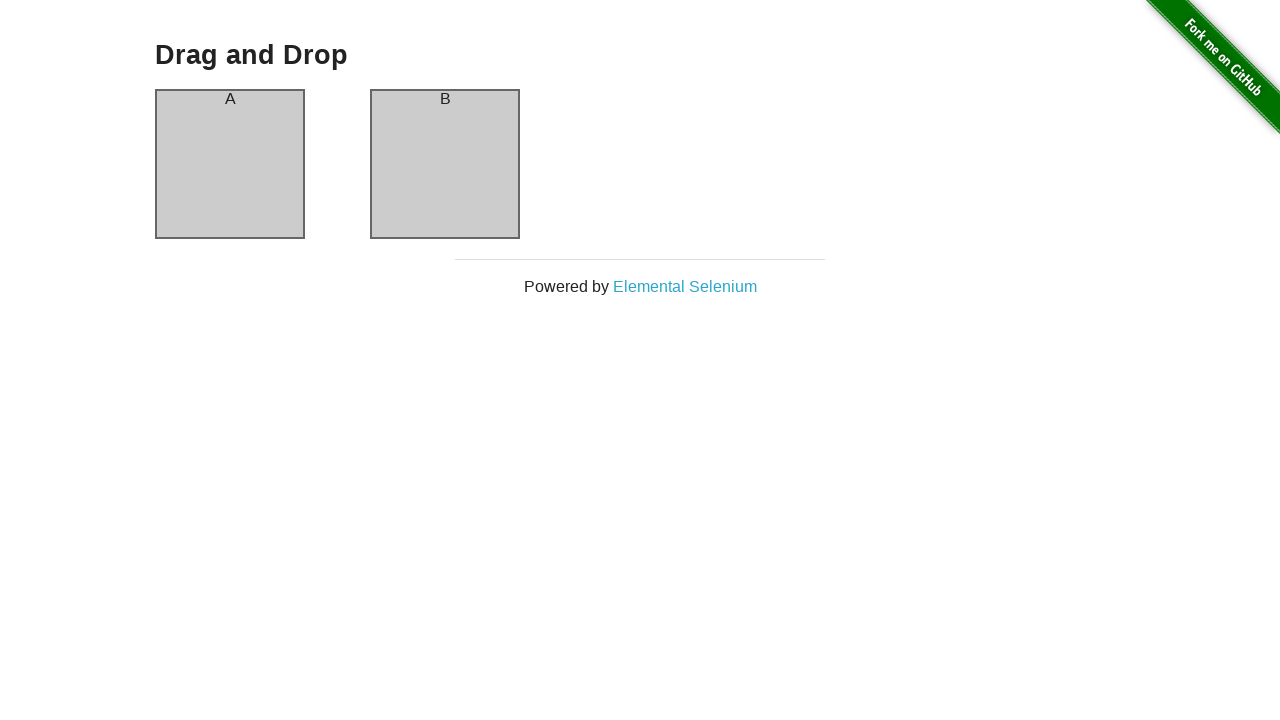

Dragged element A to element B position at (445, 164)
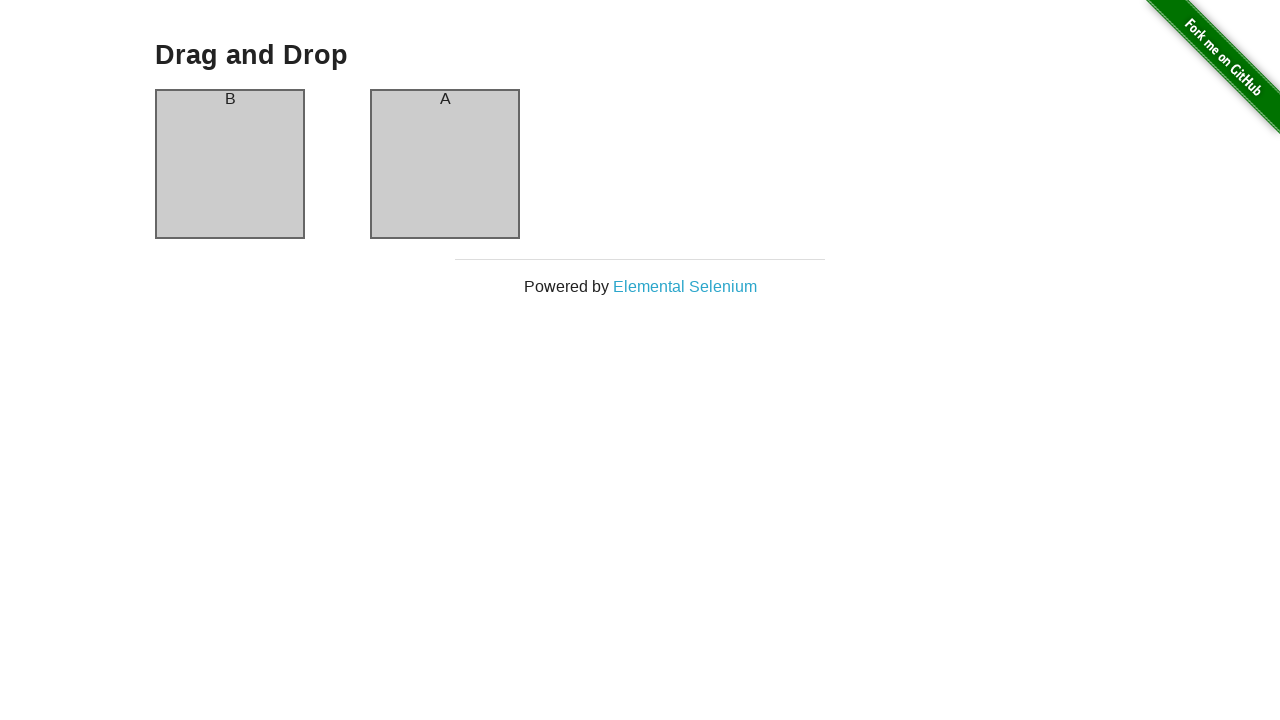

Waited 500ms for drag and drop animation to complete
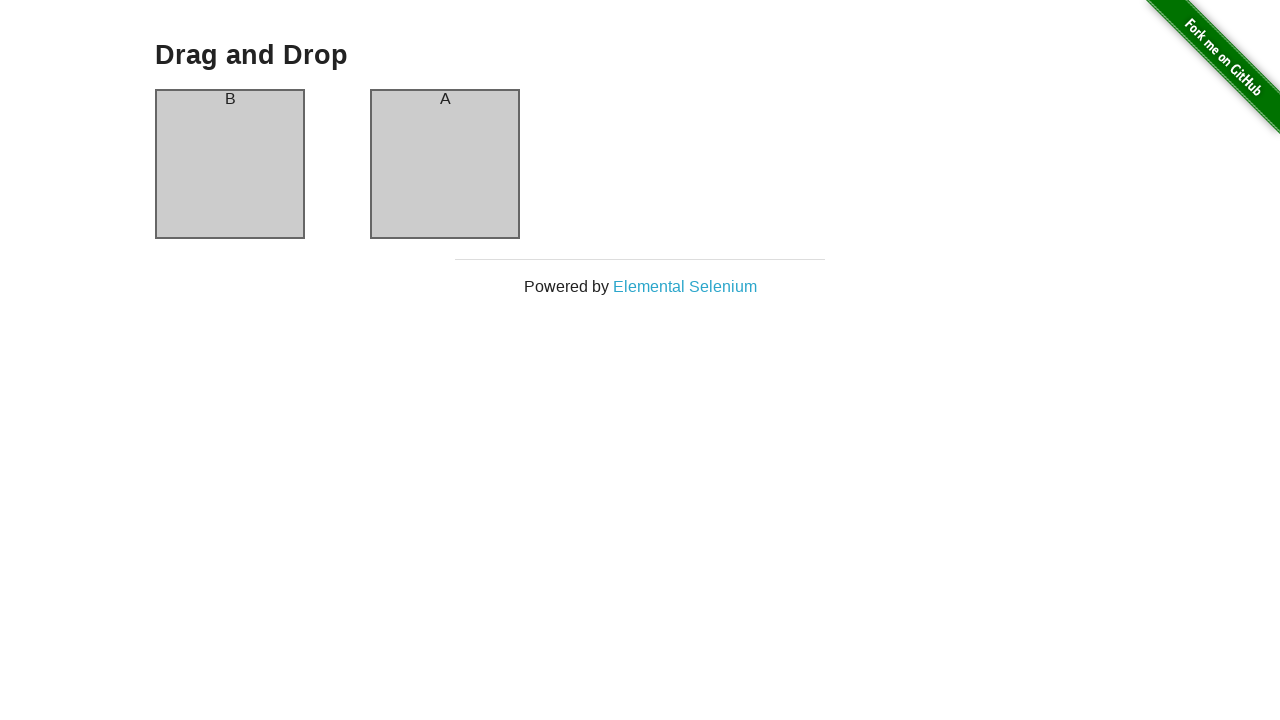

Verified column A now contains header 'B'
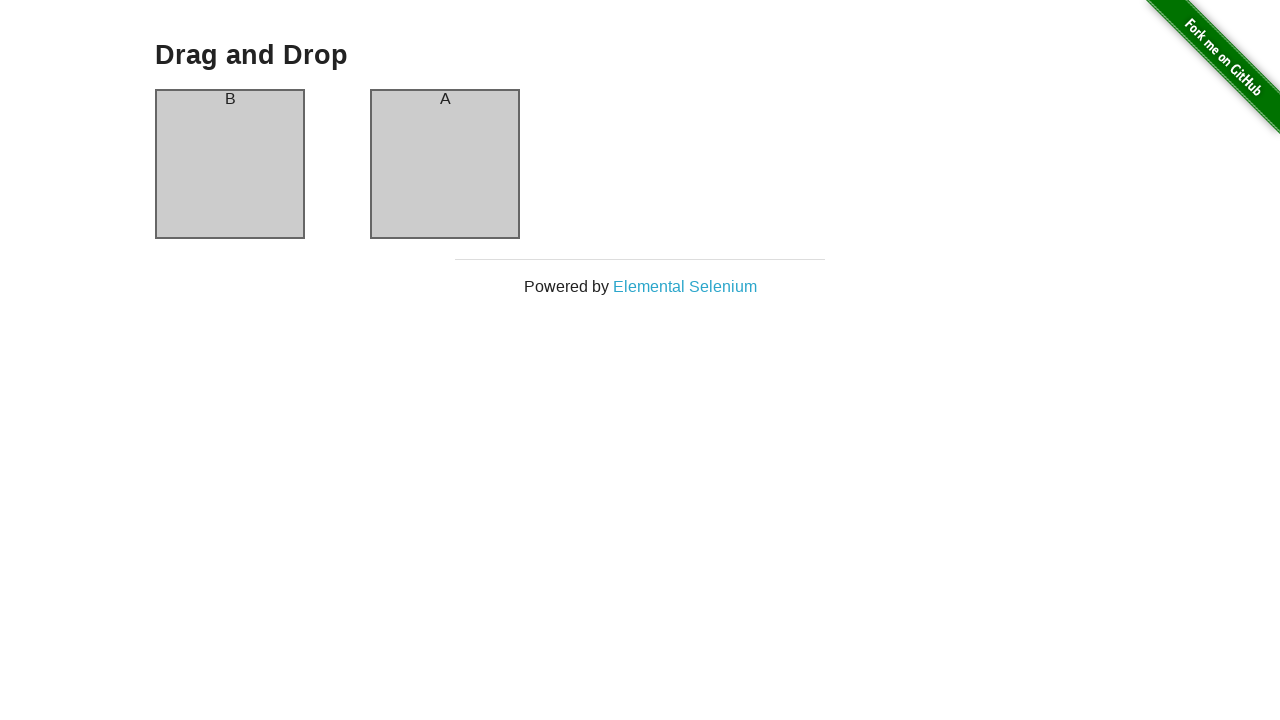

Verified column B now contains header 'A' - columns successfully swapped
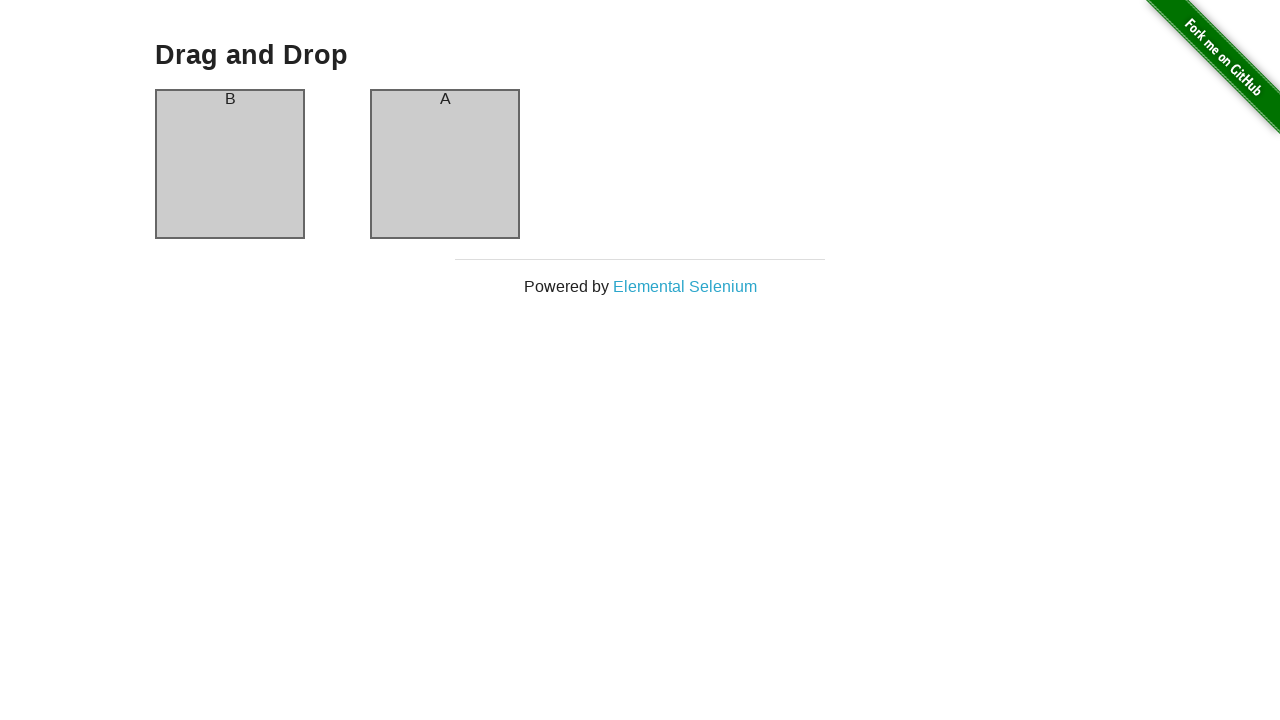

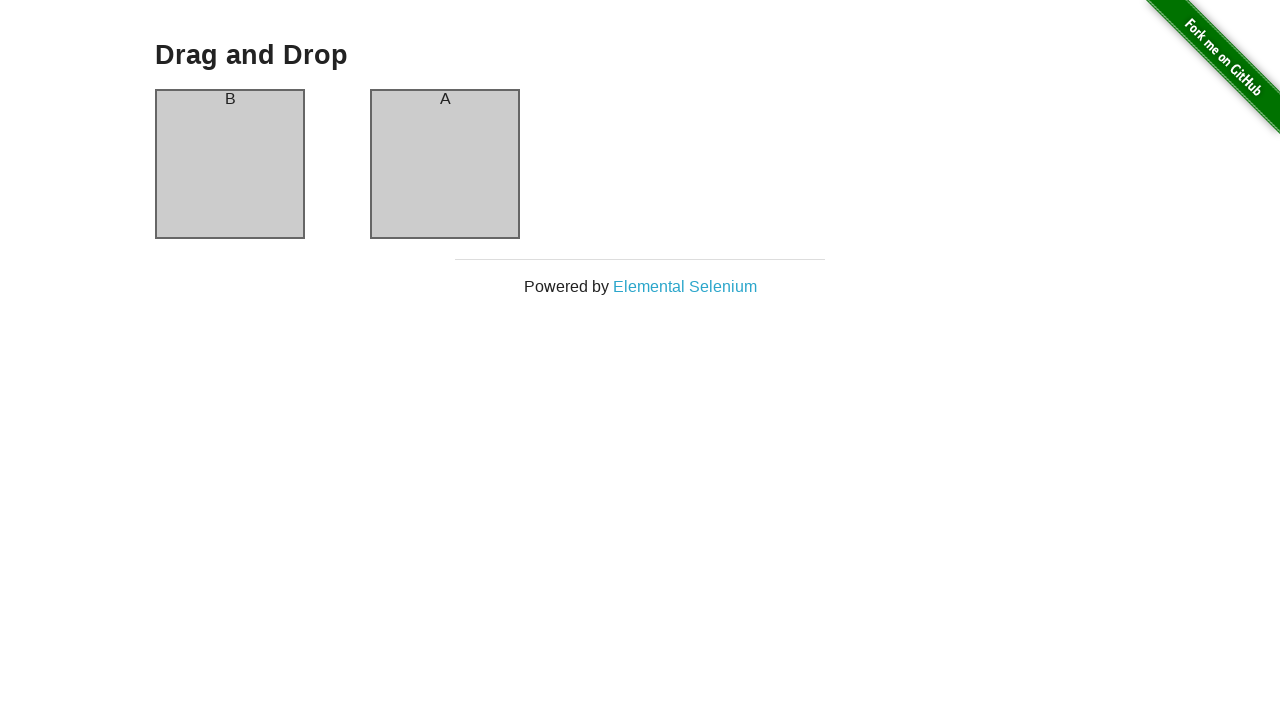